Tests login form validation by attempting to submit empty username and password fields and verifying the error message is displayed

Starting URL: https://www.saucedemo.com/

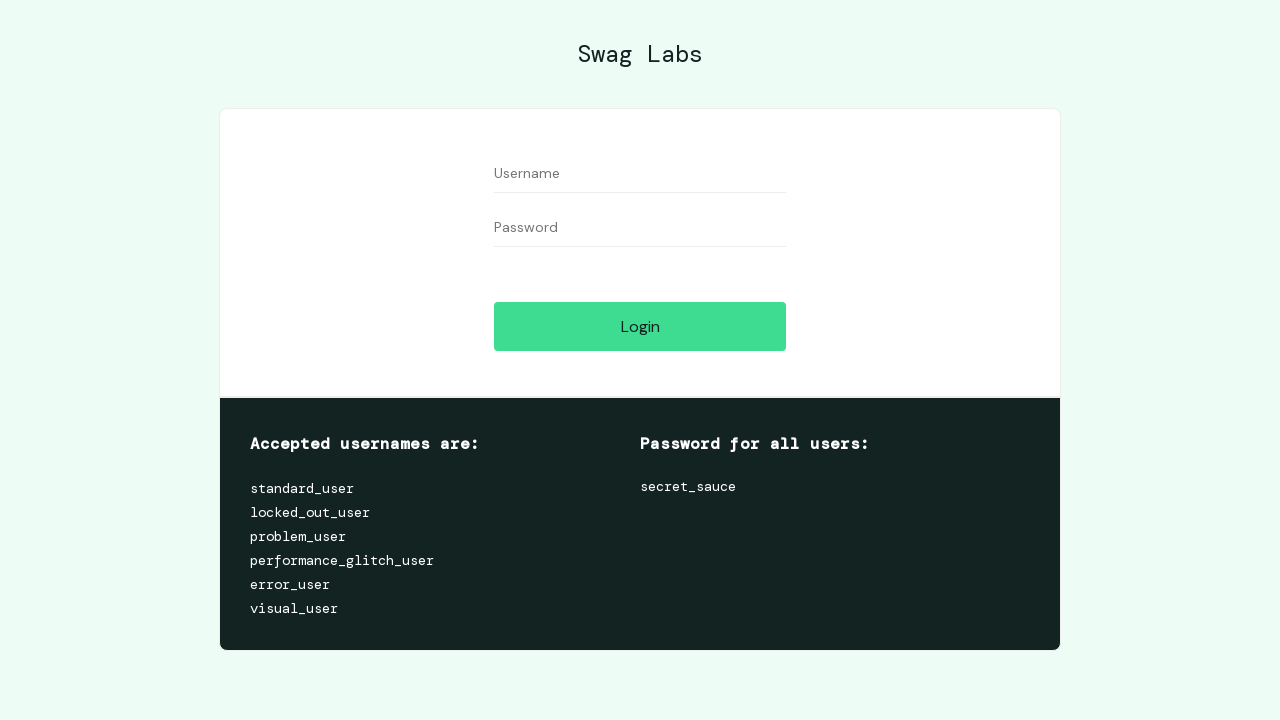

Clicked login button with empty username and password fields at (640, 326) on [data-test='login-button']
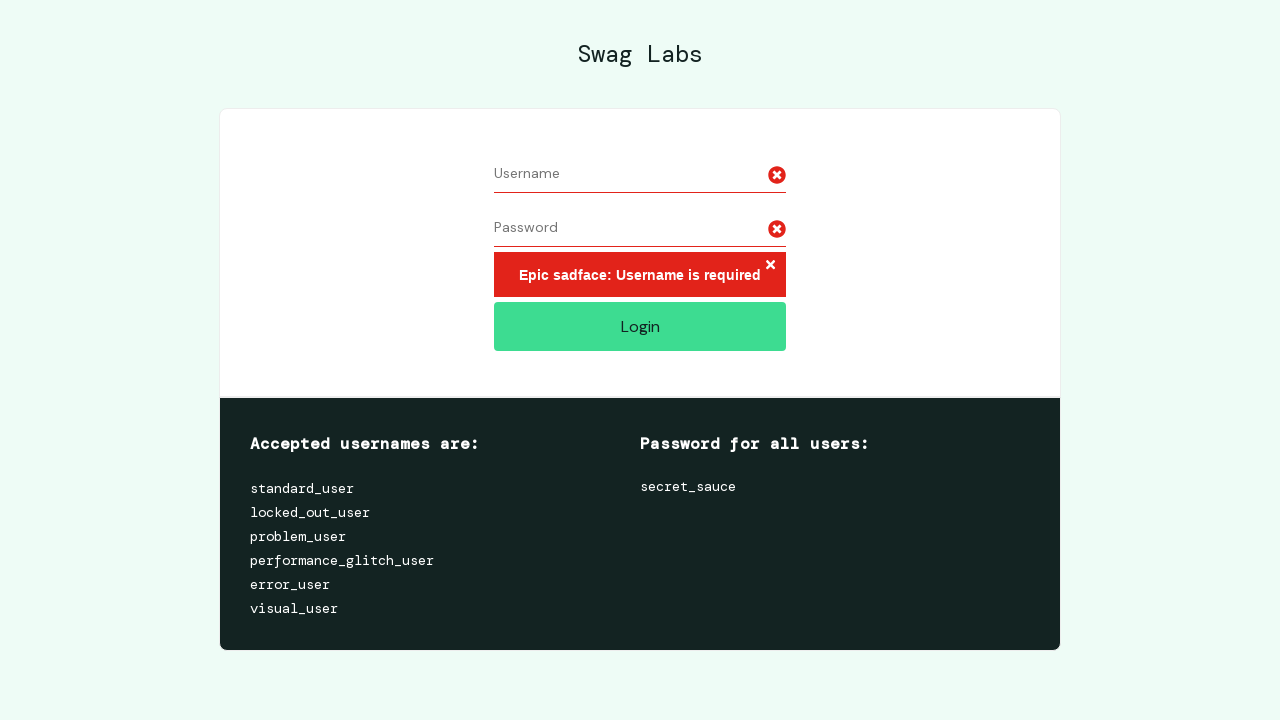

Error message selector appeared on page
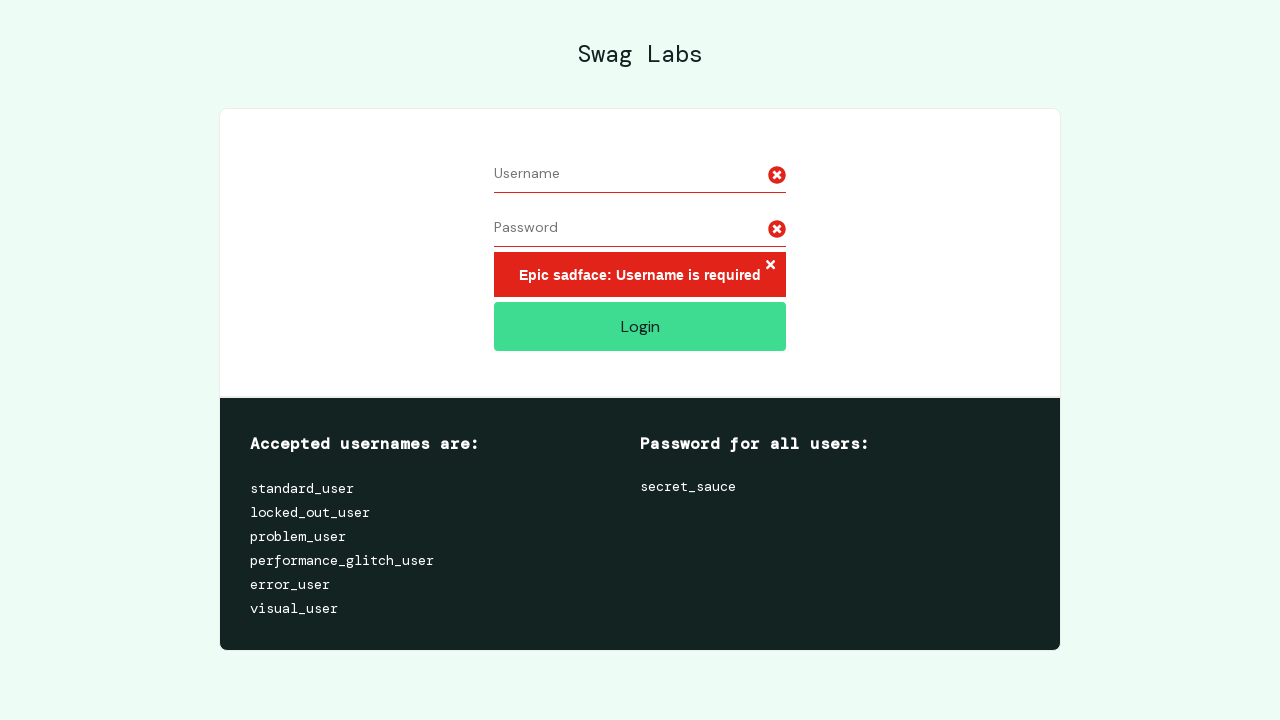

Retrieved error message text content
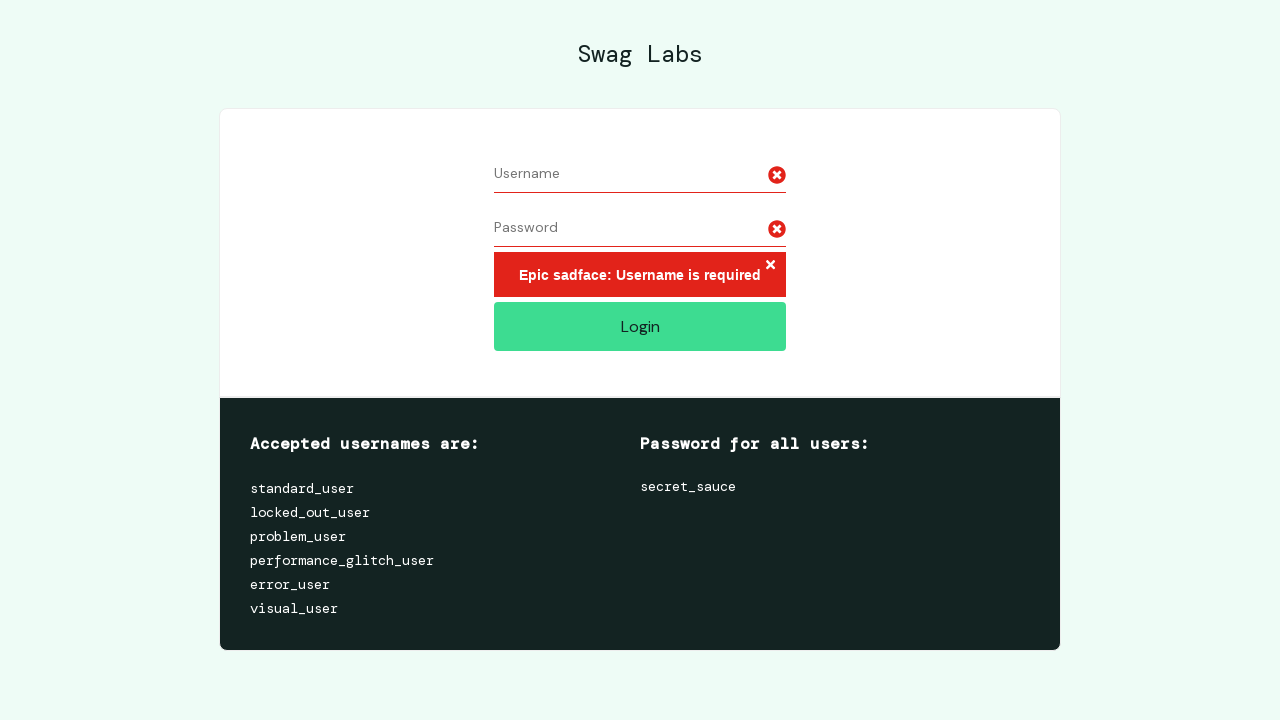

Verified error message contains 'Username is required'
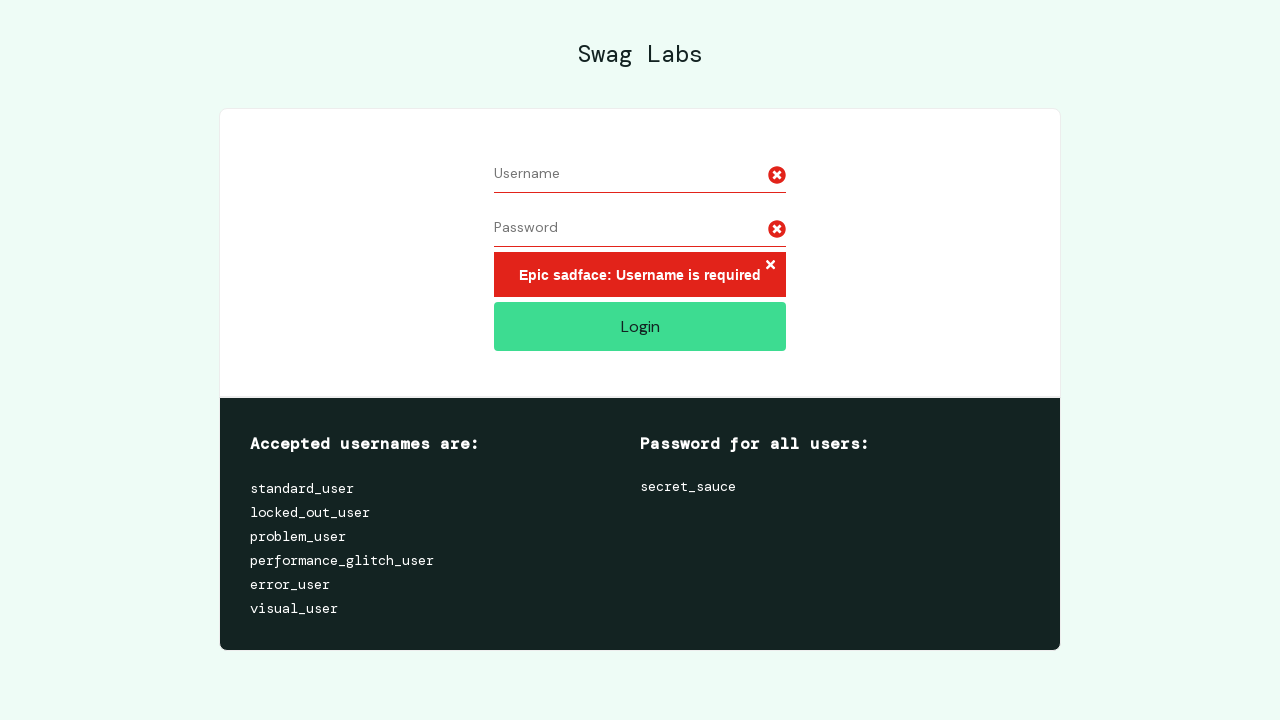

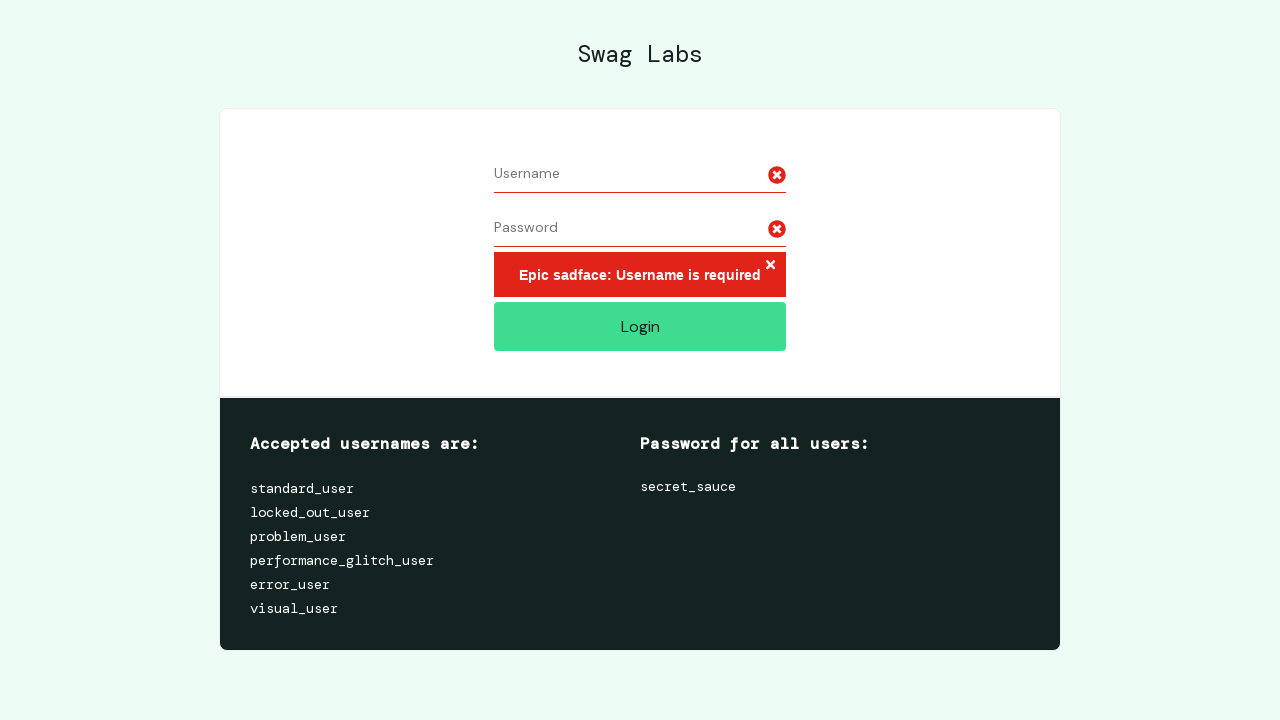